Tests updating basket quantity from the View Basket page

Starting URL: http://practice.automationtesting.in/

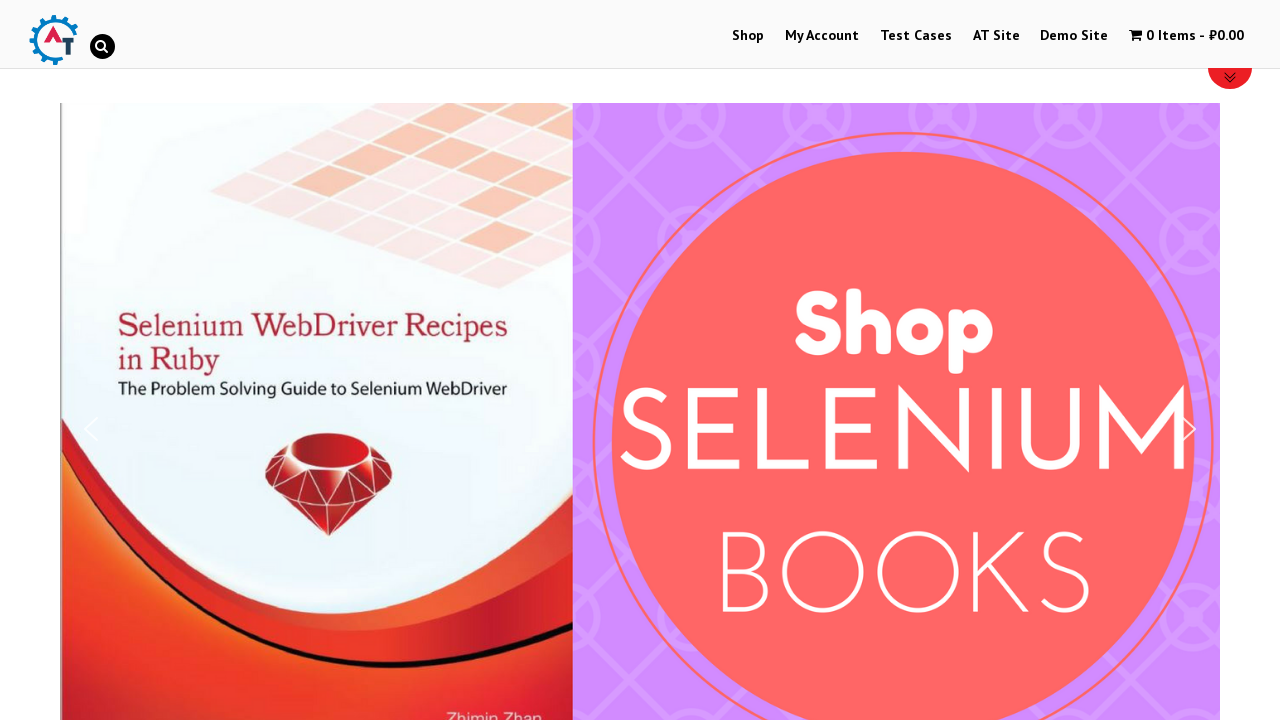

Clicked Shop menu link at (748, 36) on a:text('Shop')
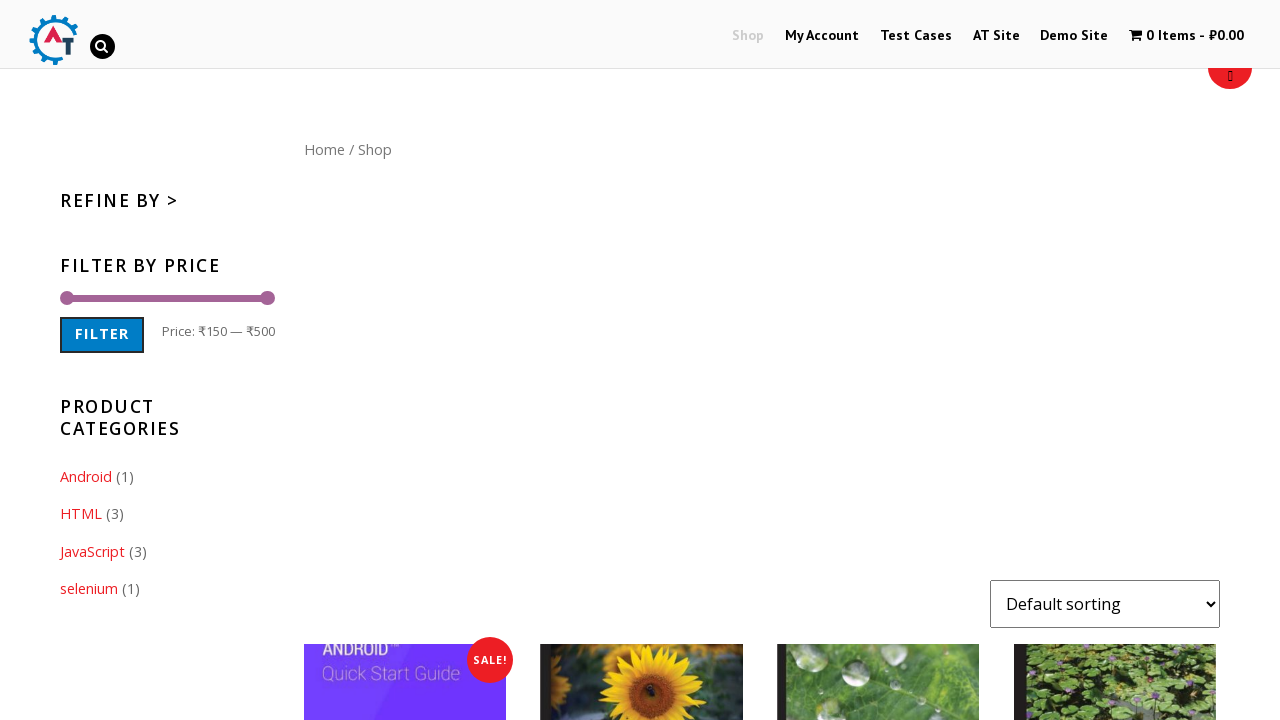

Clicked Home menu button at (324, 149) on a:text('Home')
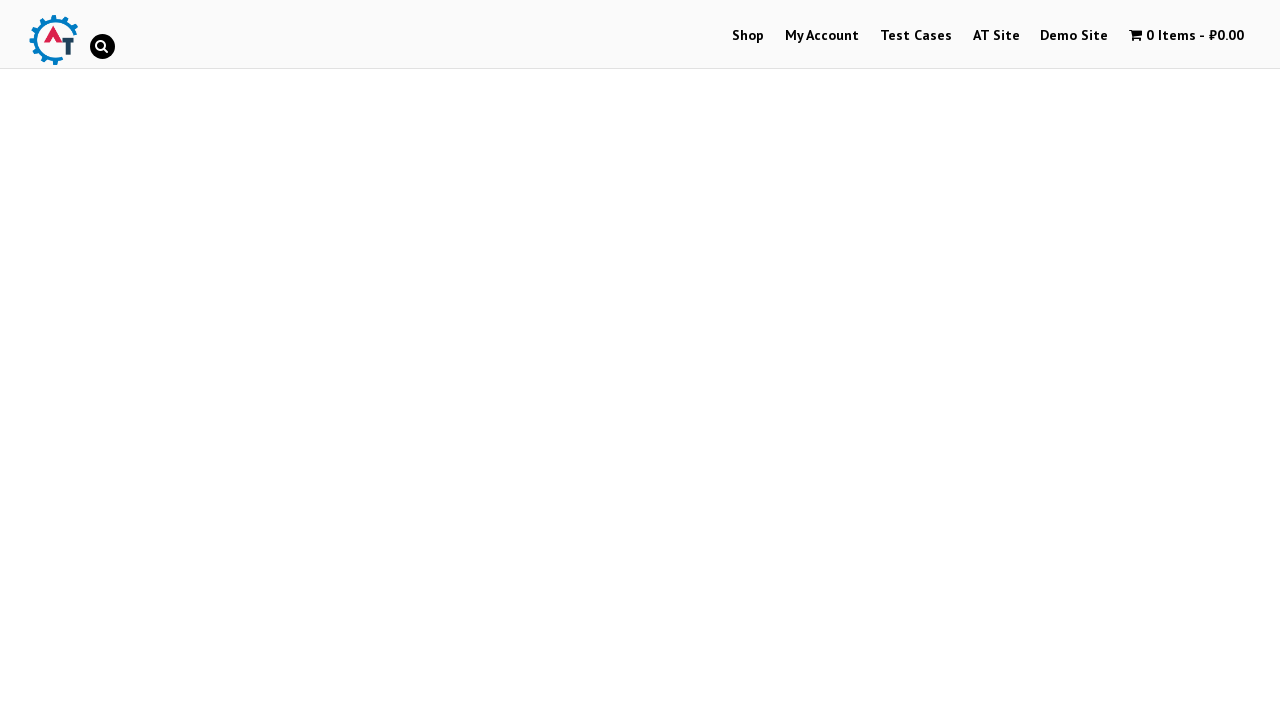

Clicked second product image (Thinking in HTML) at (640, 361) on img[title='Thinking in HTML']
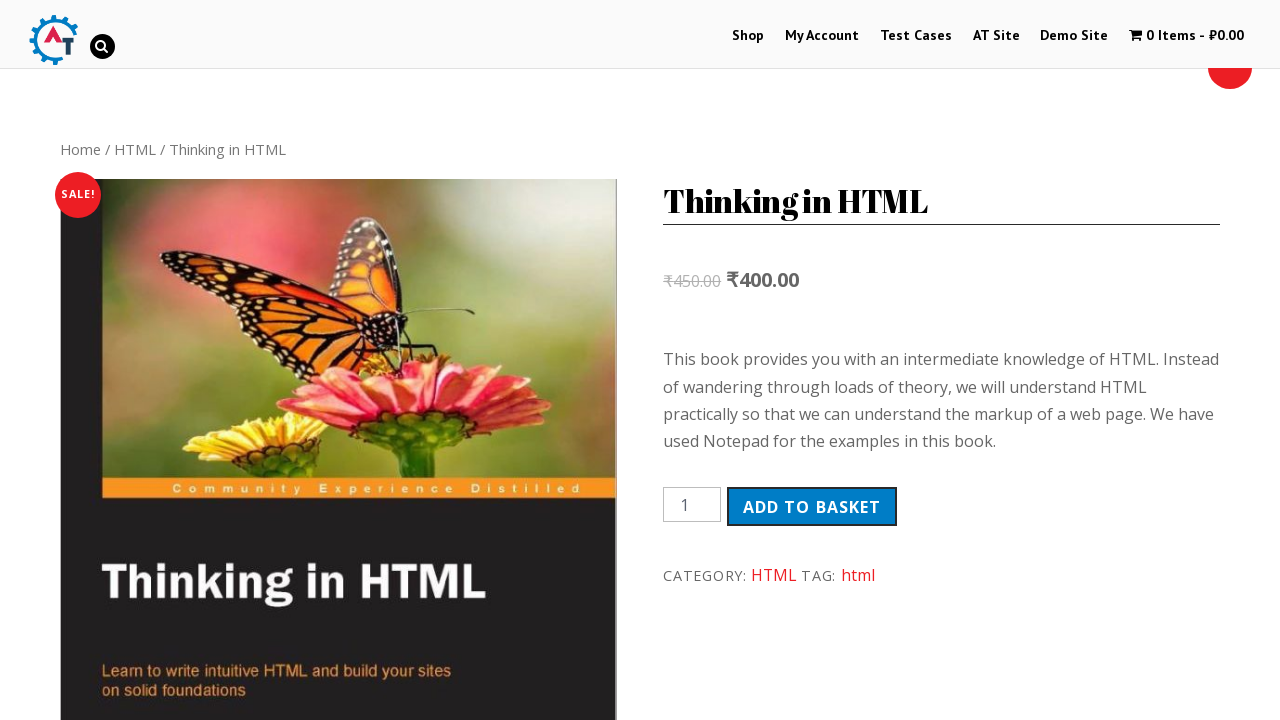

Clicked Add to Basket button at (812, 507) on button[type='submit']
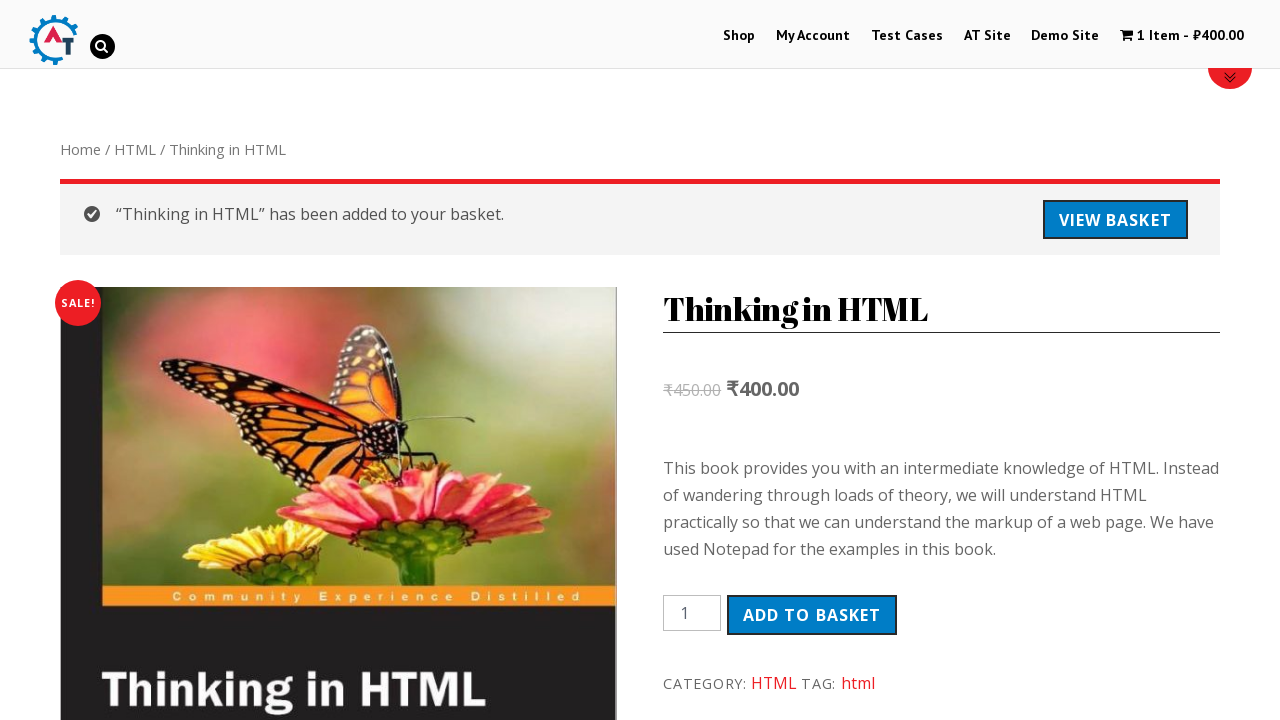

Clicked View Basket button at (1115, 220) on a:text('View Basket')
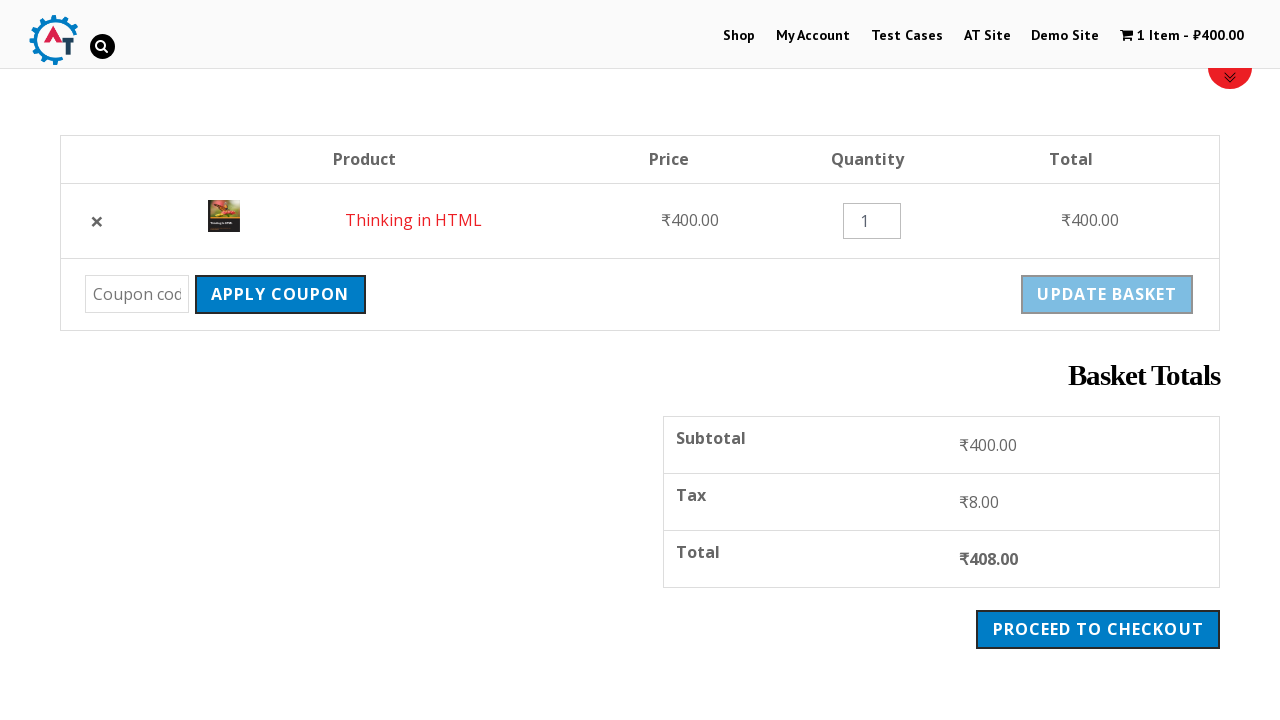

Clicked on basket/cart menu at (1182, 36) on .wpmenucart-contents
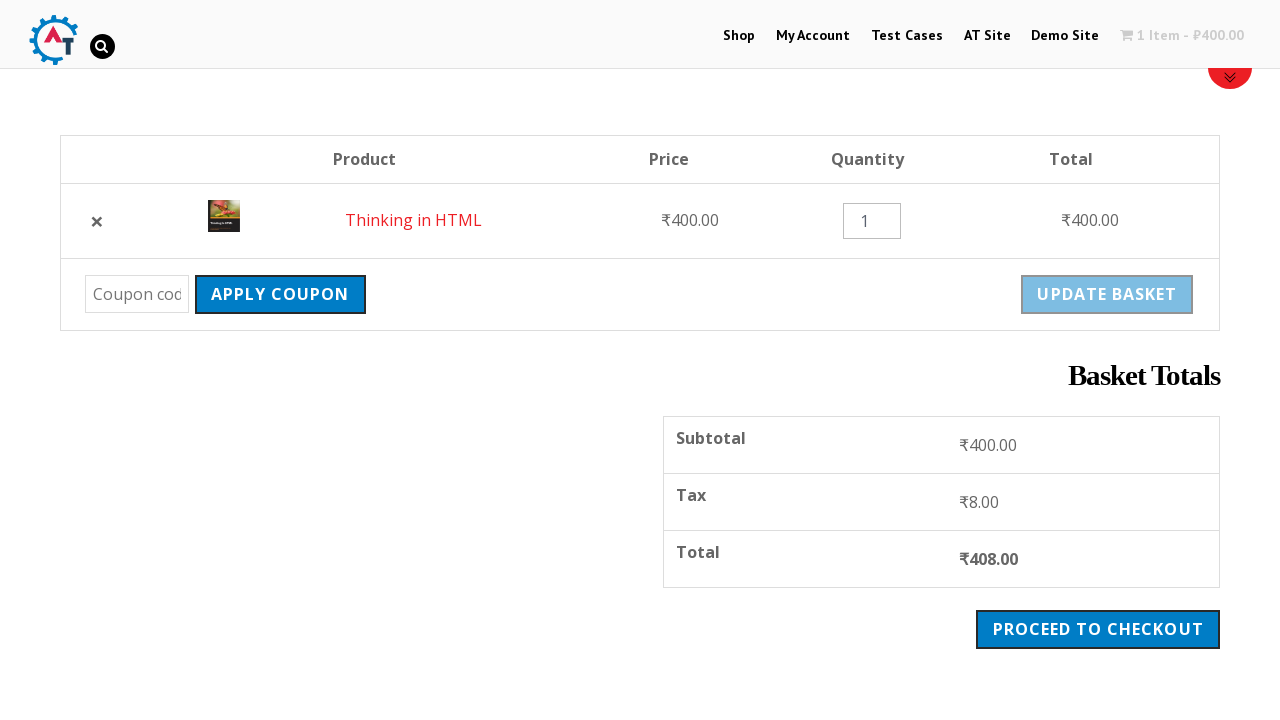

Updated quantity to 2 on .quantity input
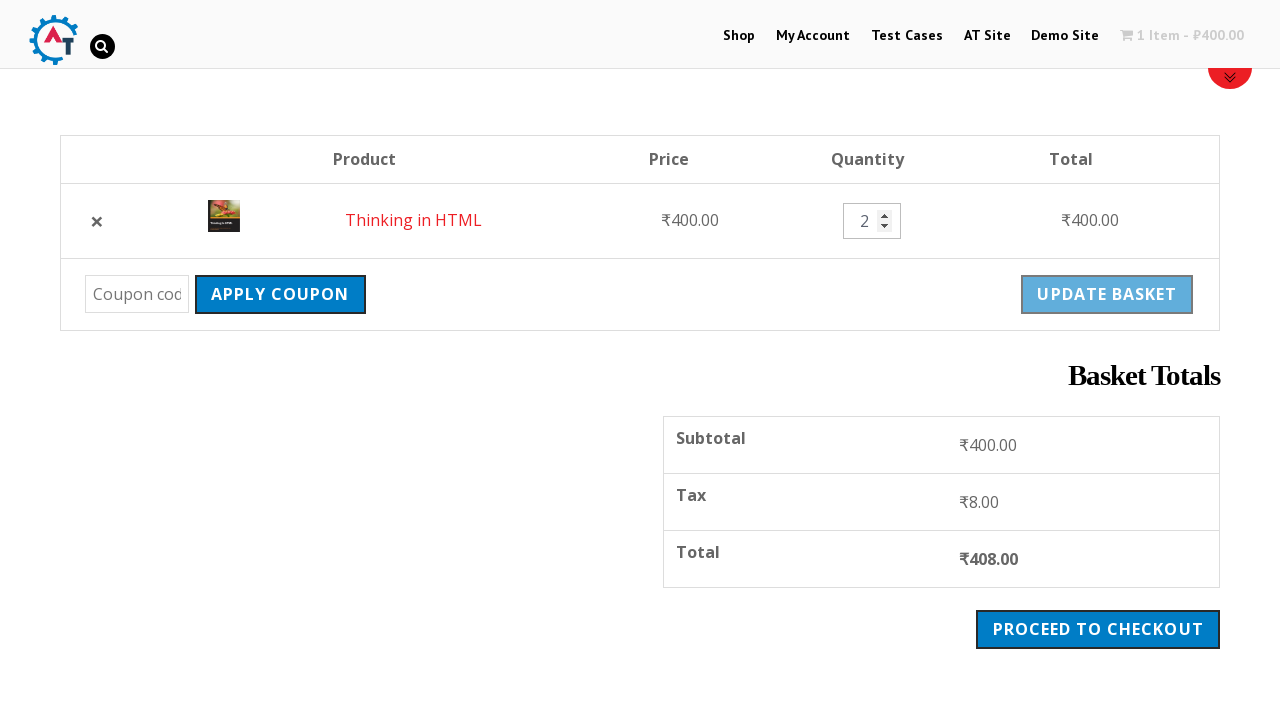

Clicked Update Basket button at (1107, 294) on input[value='Update Basket']
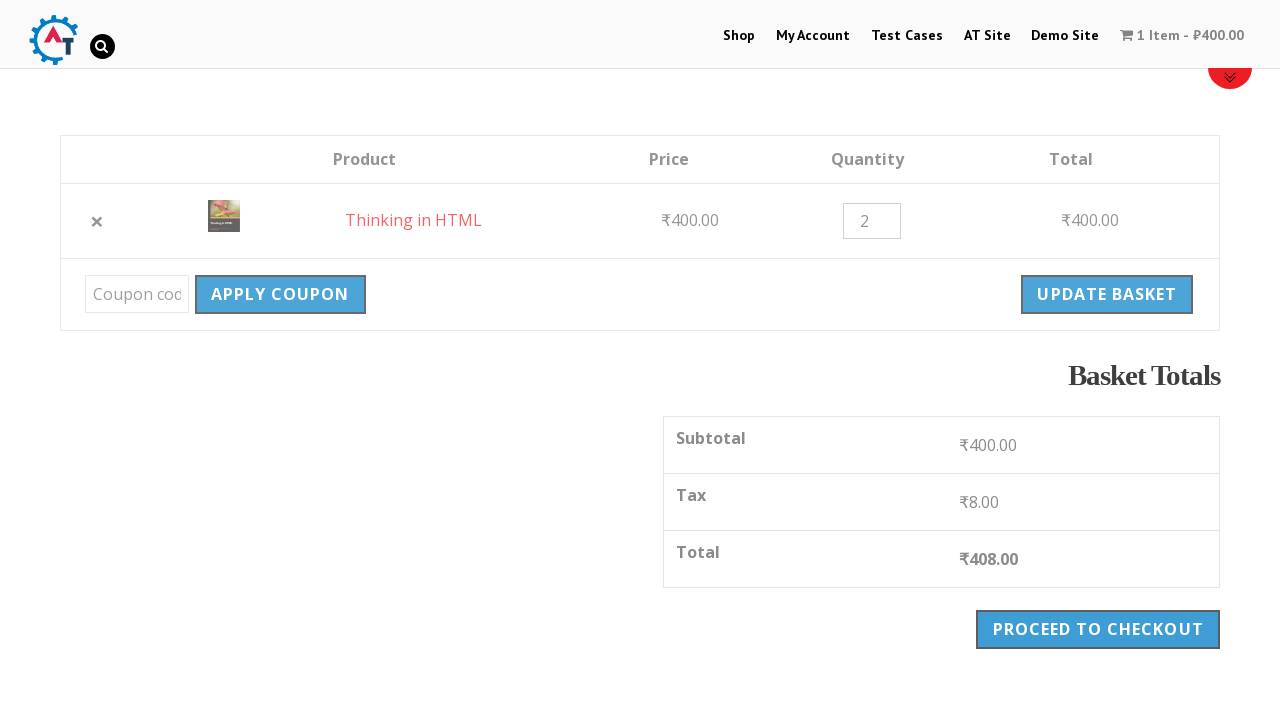

Basket updated confirmation message appeared
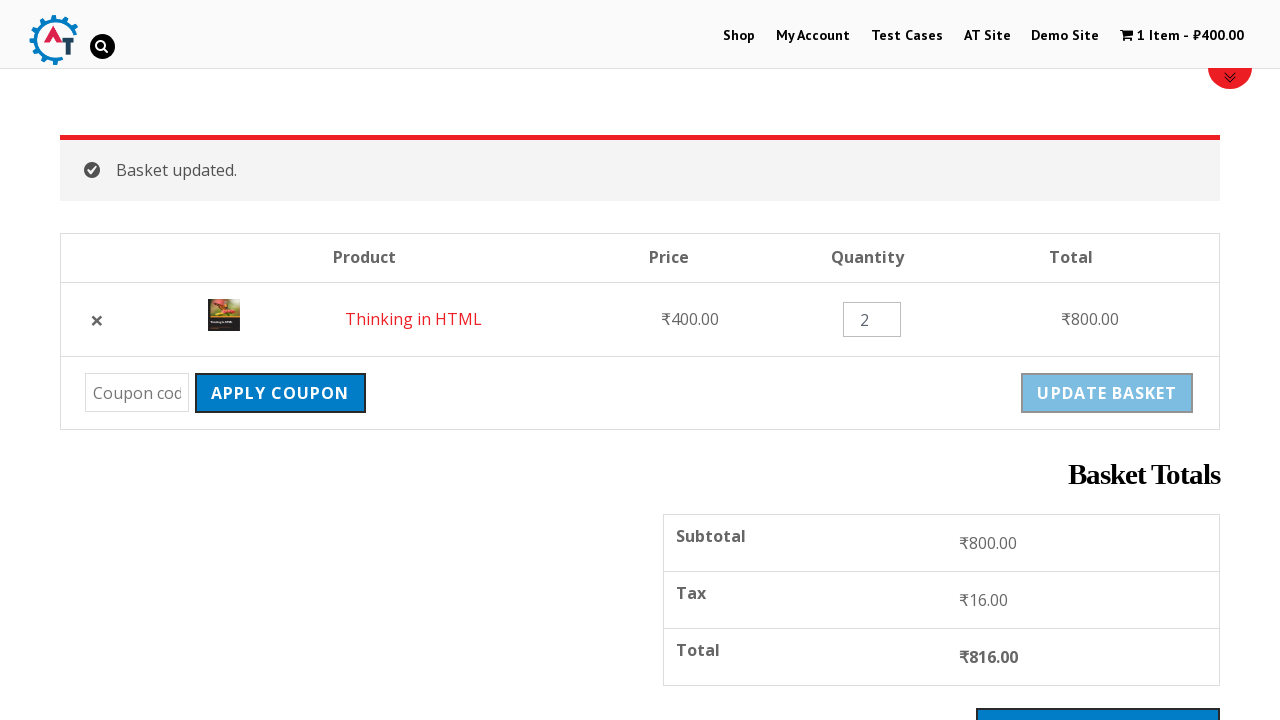

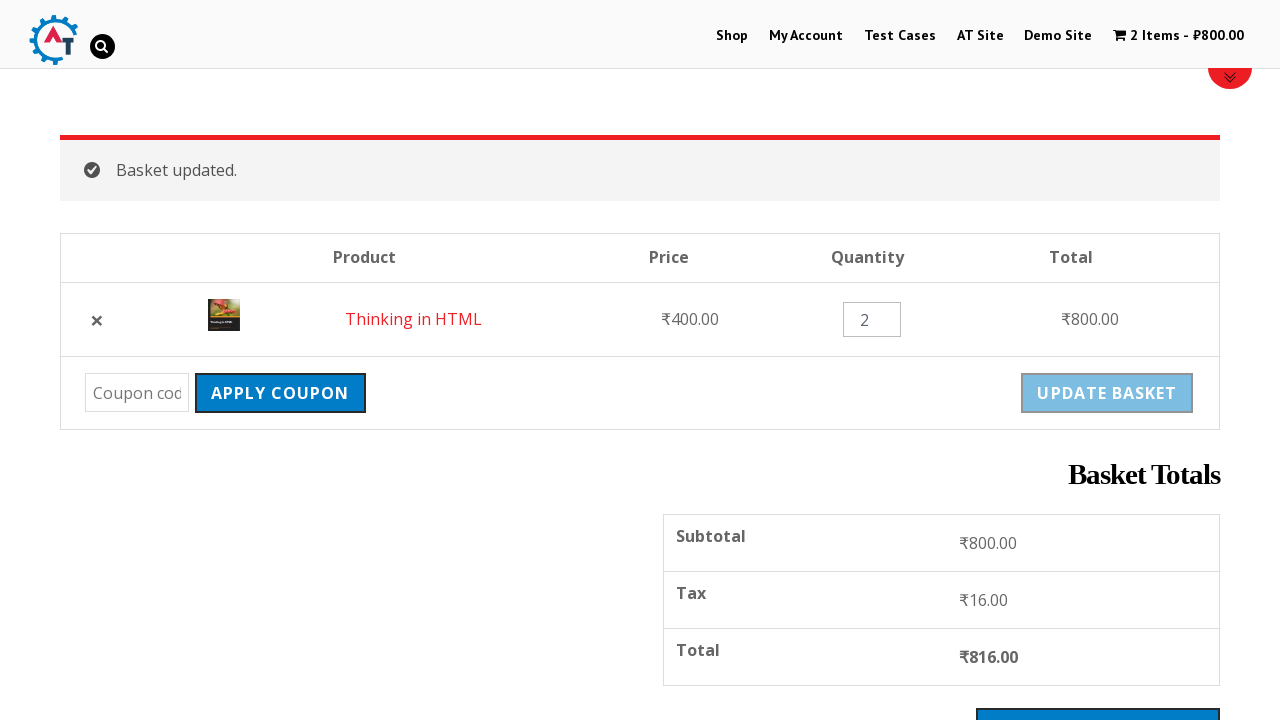